Tests that the landing page makes API requests and network monitoring captures them successfully

Starting URL: https://twin-ai-learn.vercel.app/

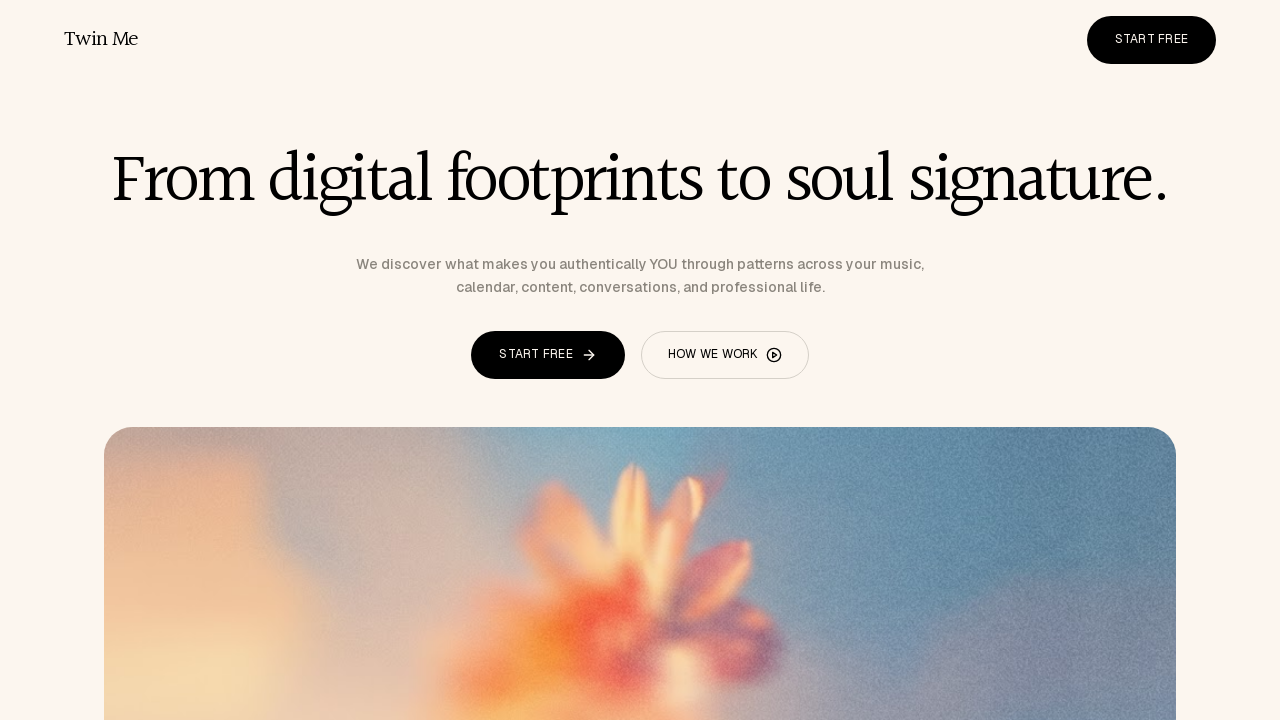

Set viewport to desktop size (1440x900)
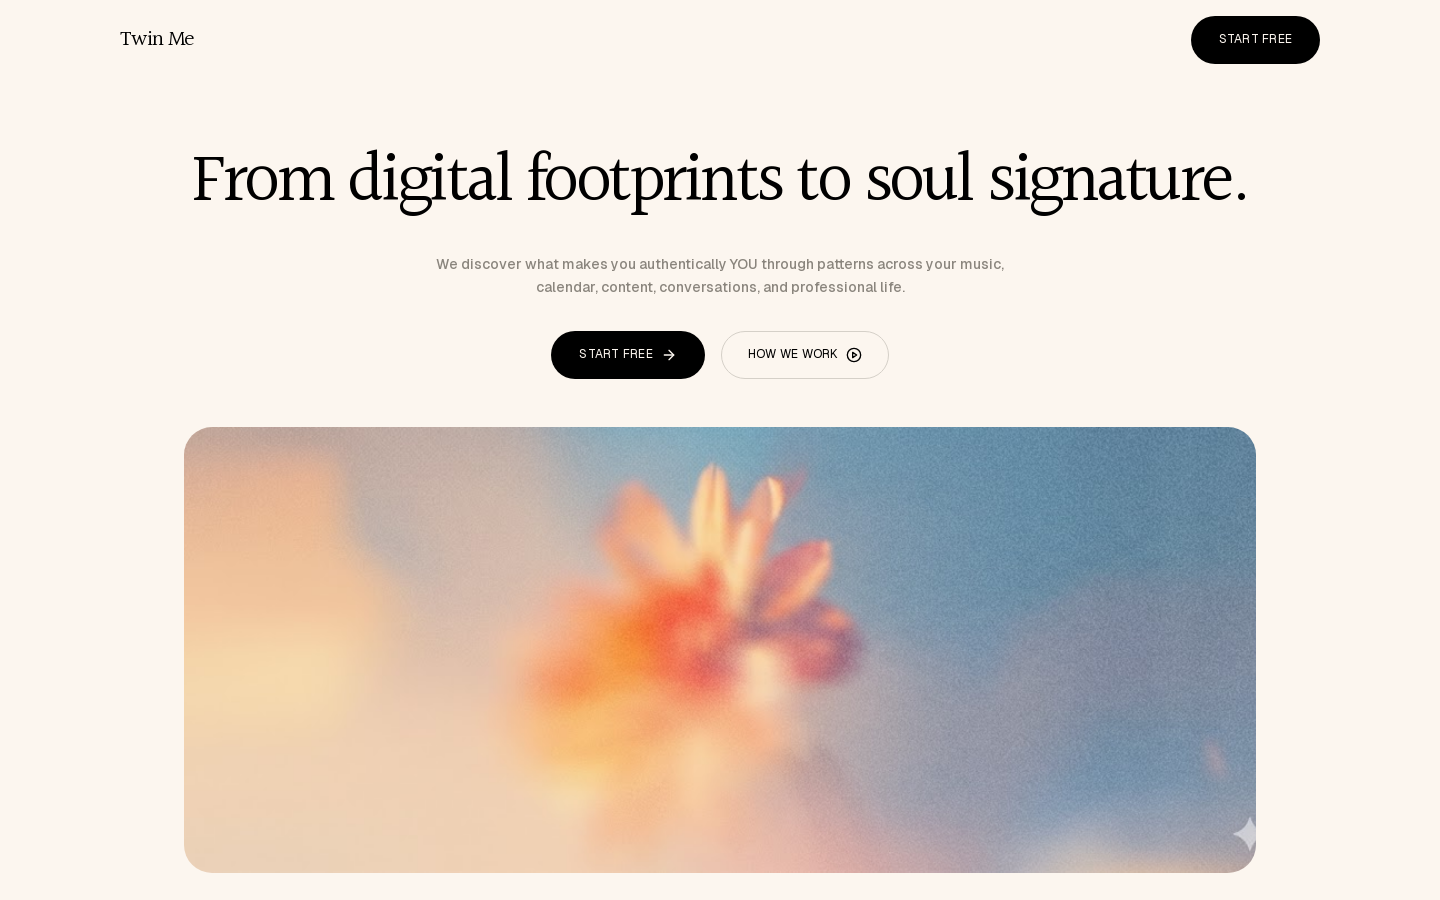

Reloaded the landing page
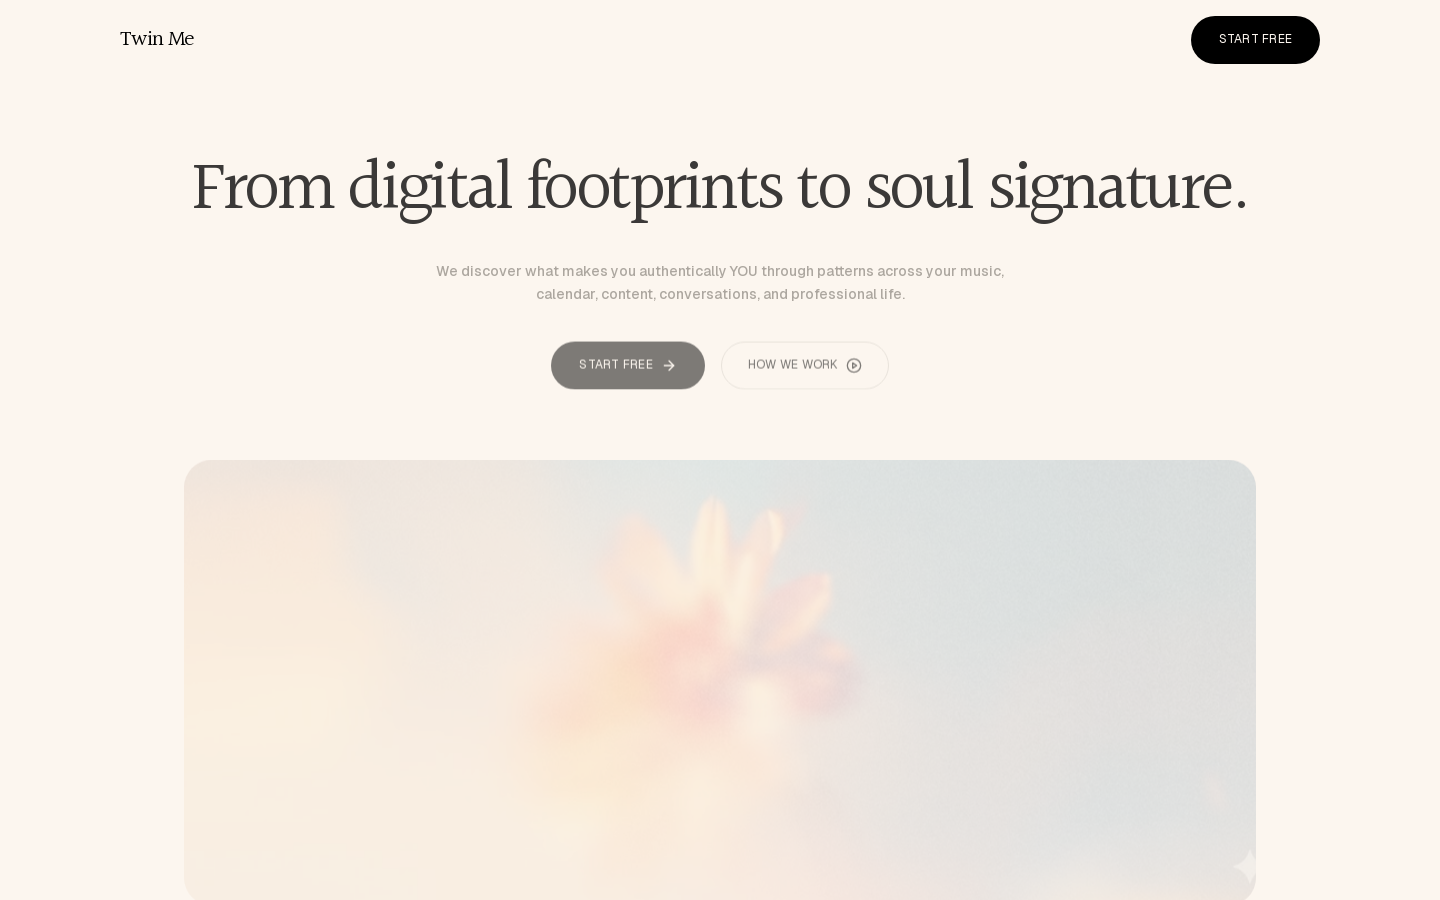

Waited for network to reach idle state
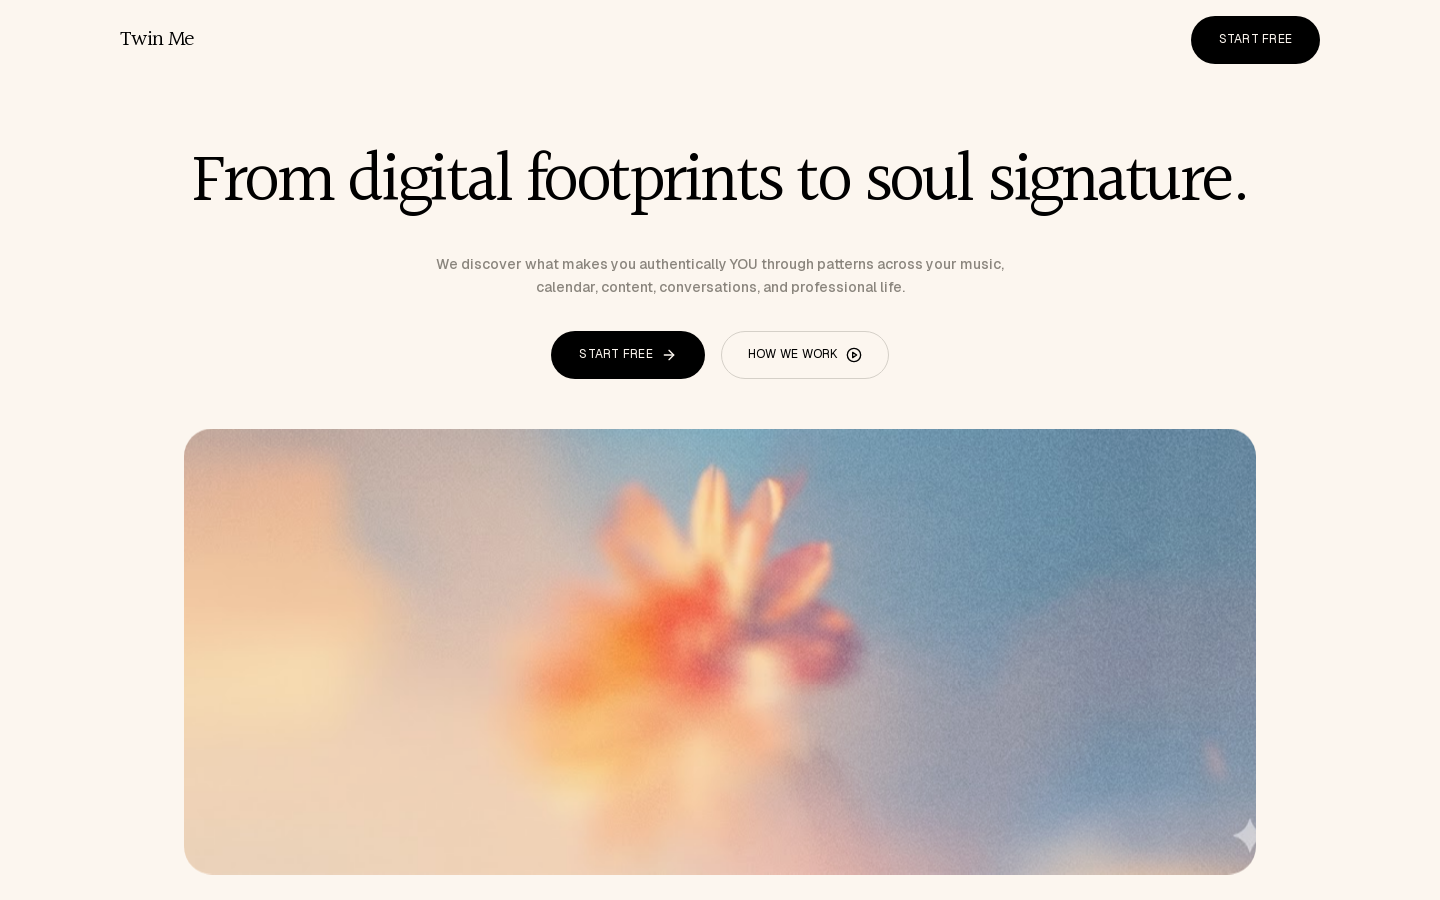

Waited 2 seconds for any delayed API calls
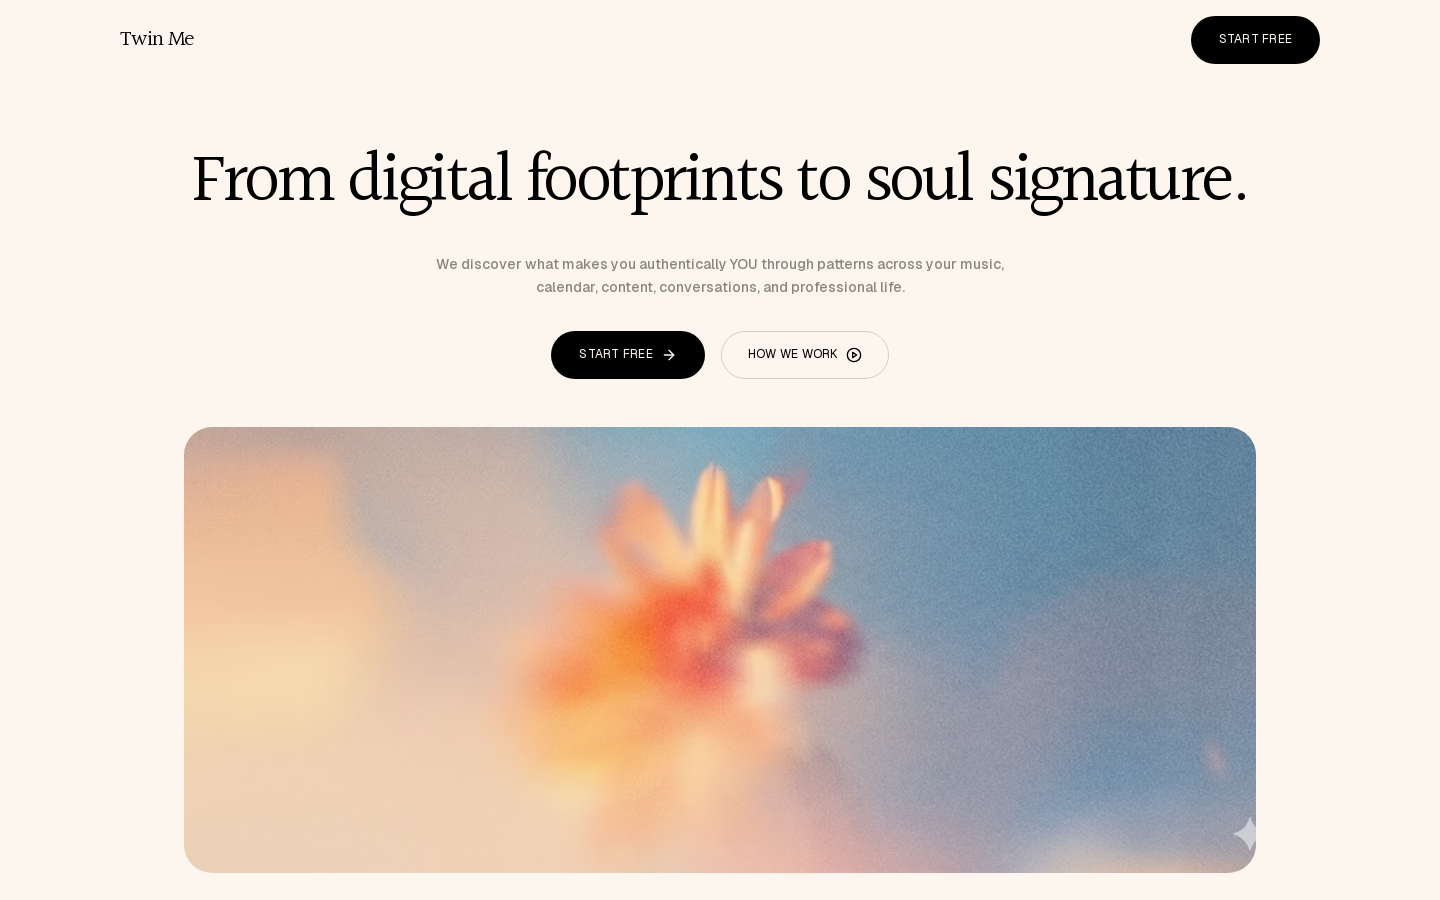

Verified page body element is present - page loaded successfully
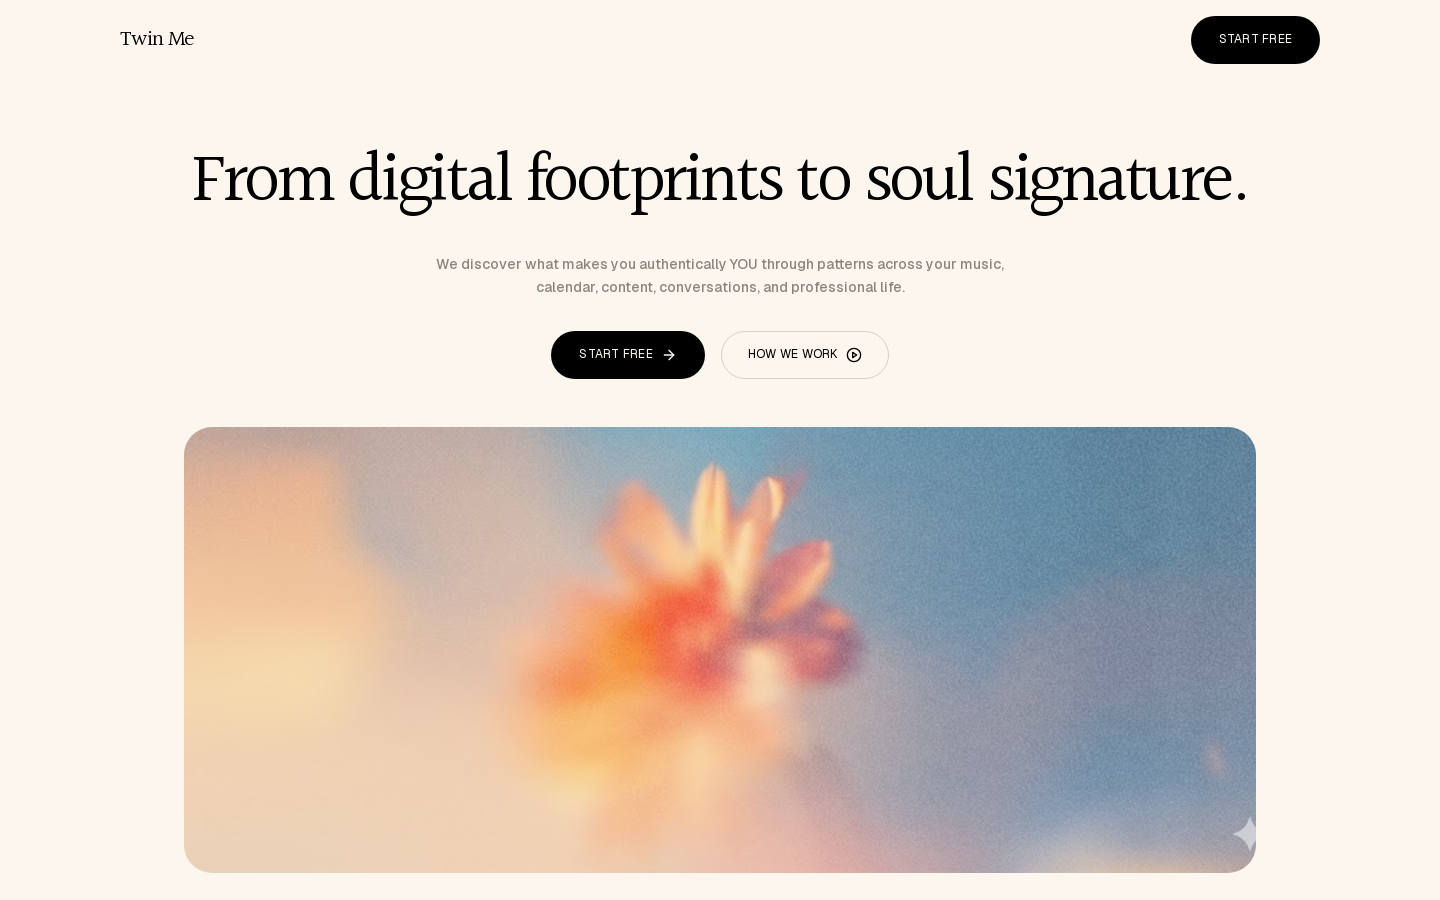

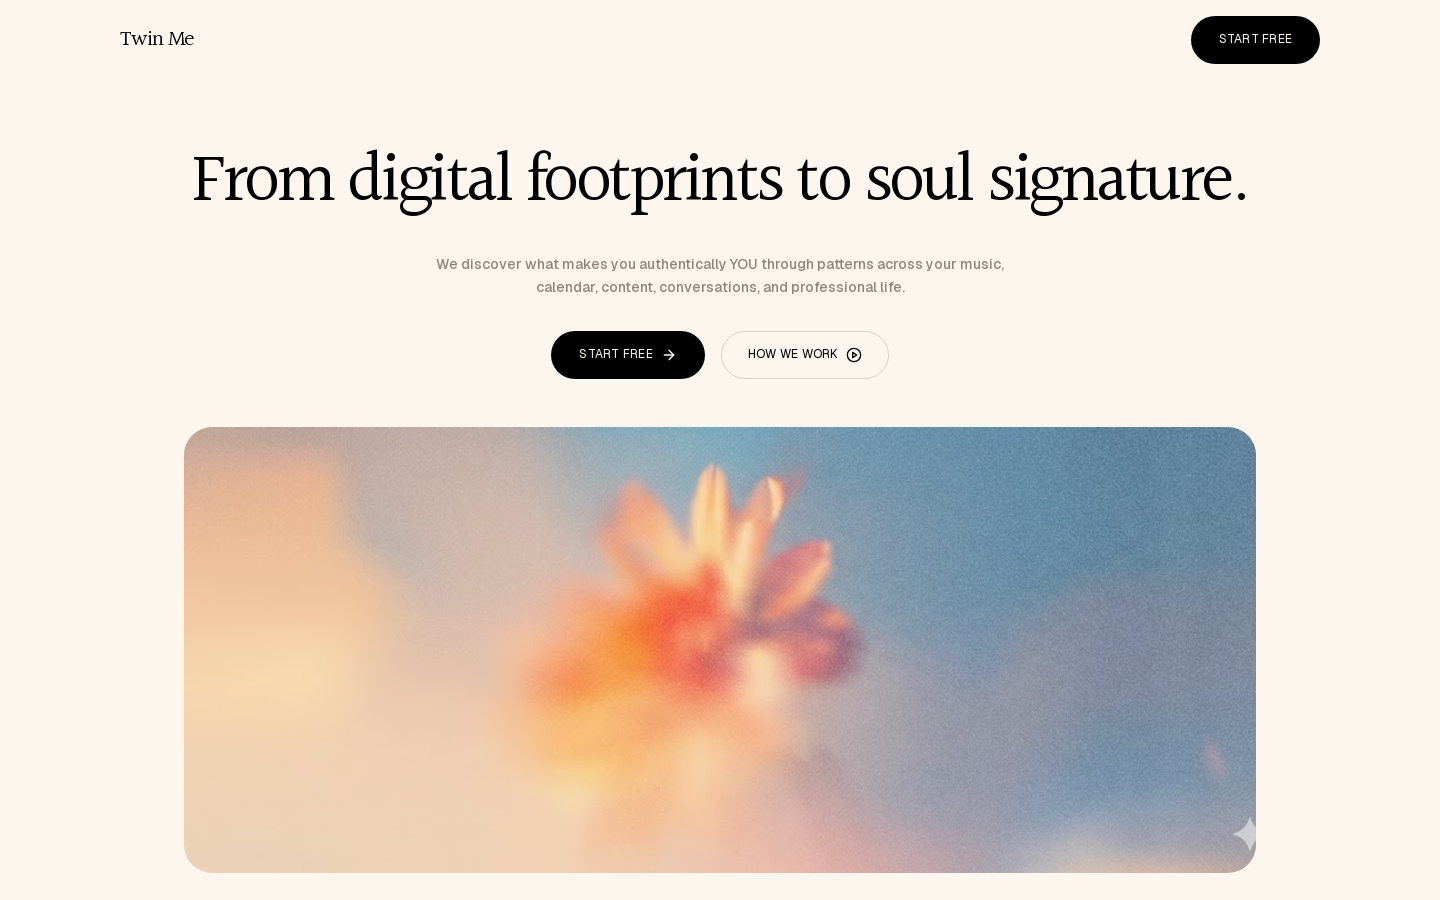